Tests state dropdown functionality by selecting Illinois, Virginia, and California sequentially, then verifying California is the final selected option.

Starting URL: https://practice.cydeo.com/dropdown

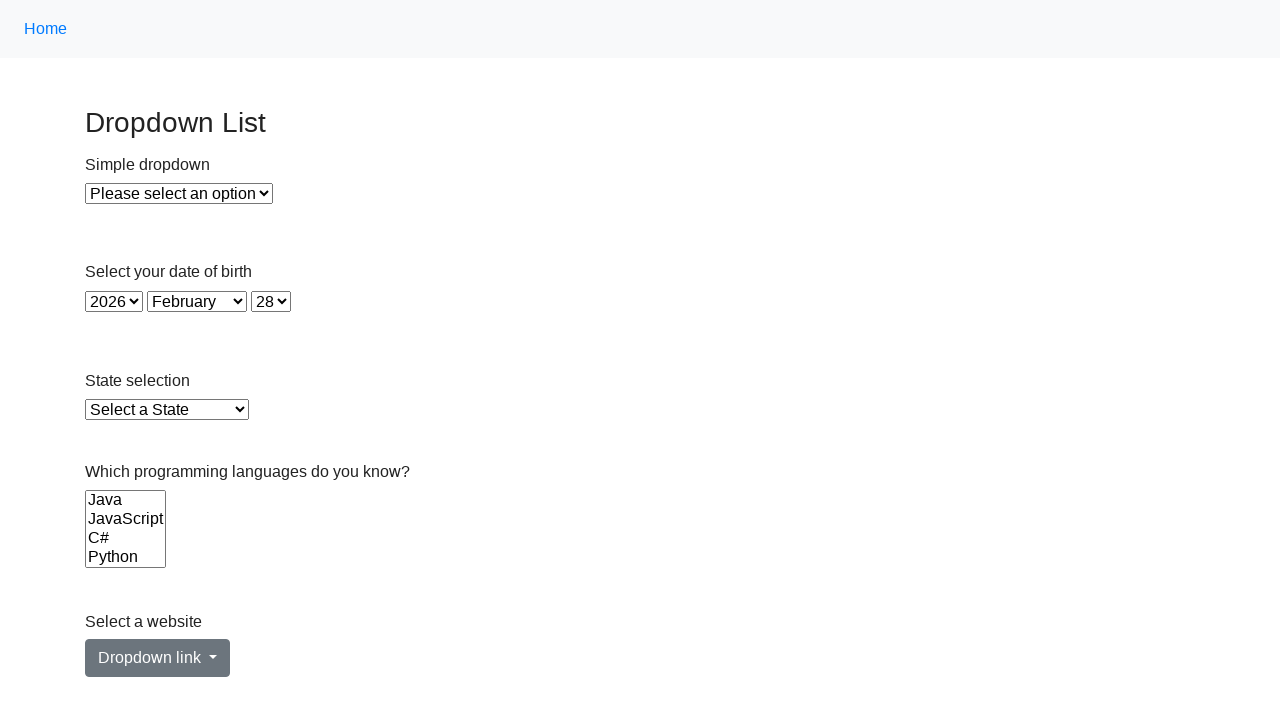

Selected Illinois from state dropdown by visible text on #state
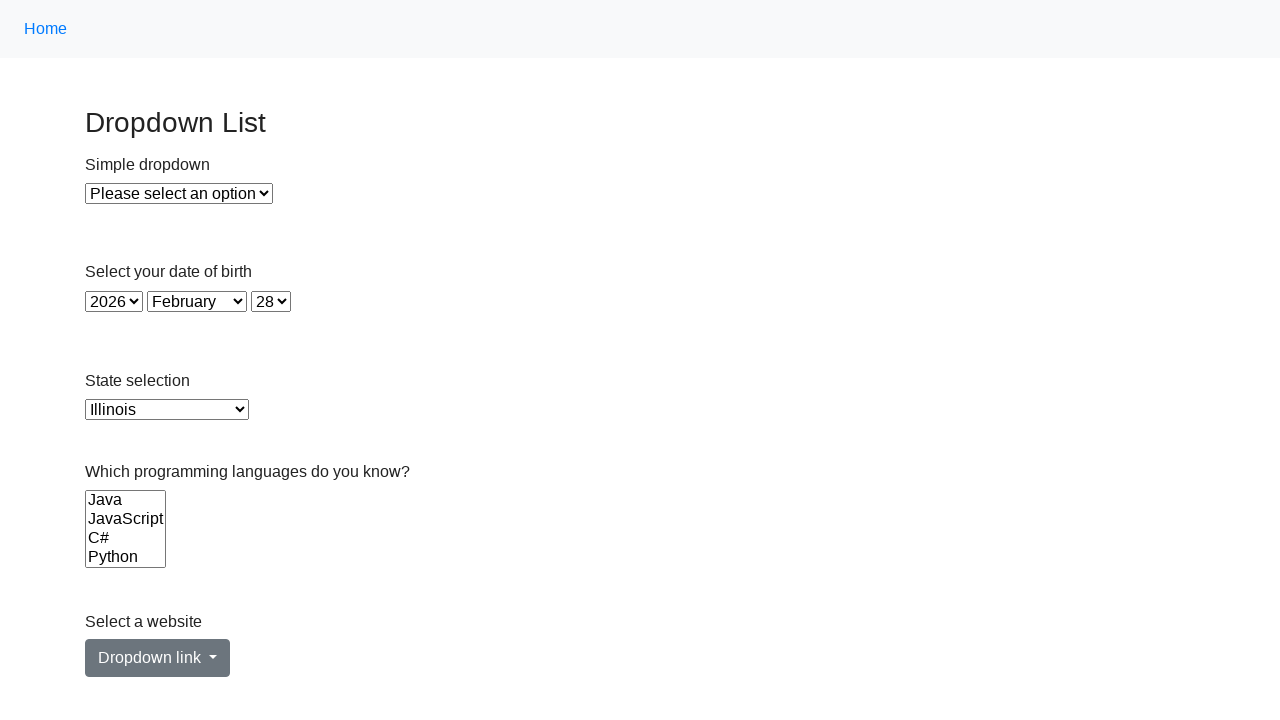

Selected Virginia from state dropdown by value on #state
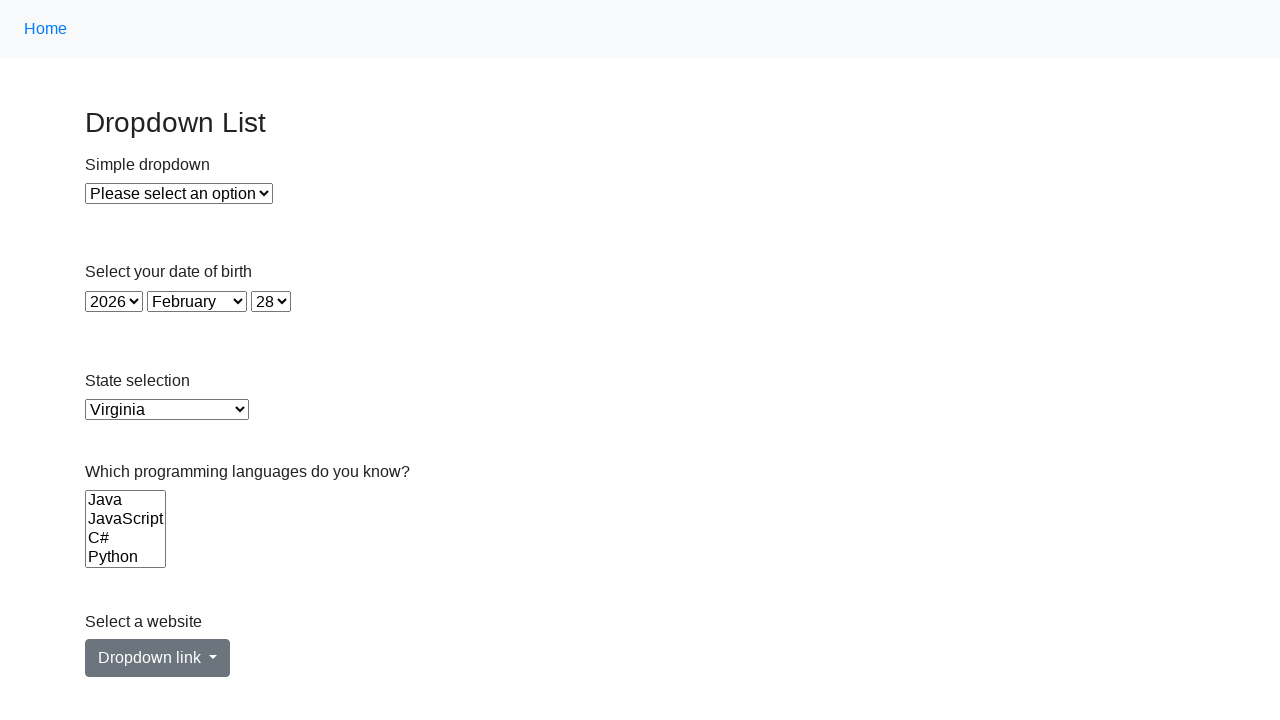

Selected California from state dropdown by index on #state
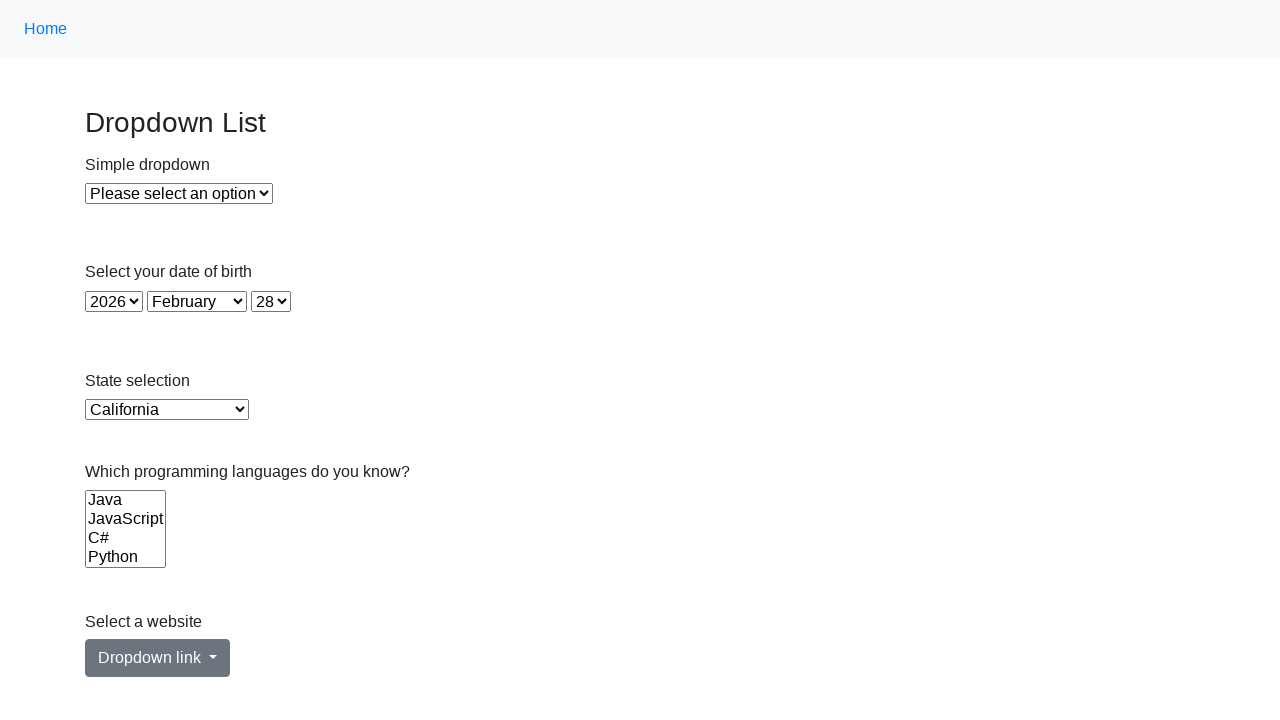

Located the checked option element in state dropdown
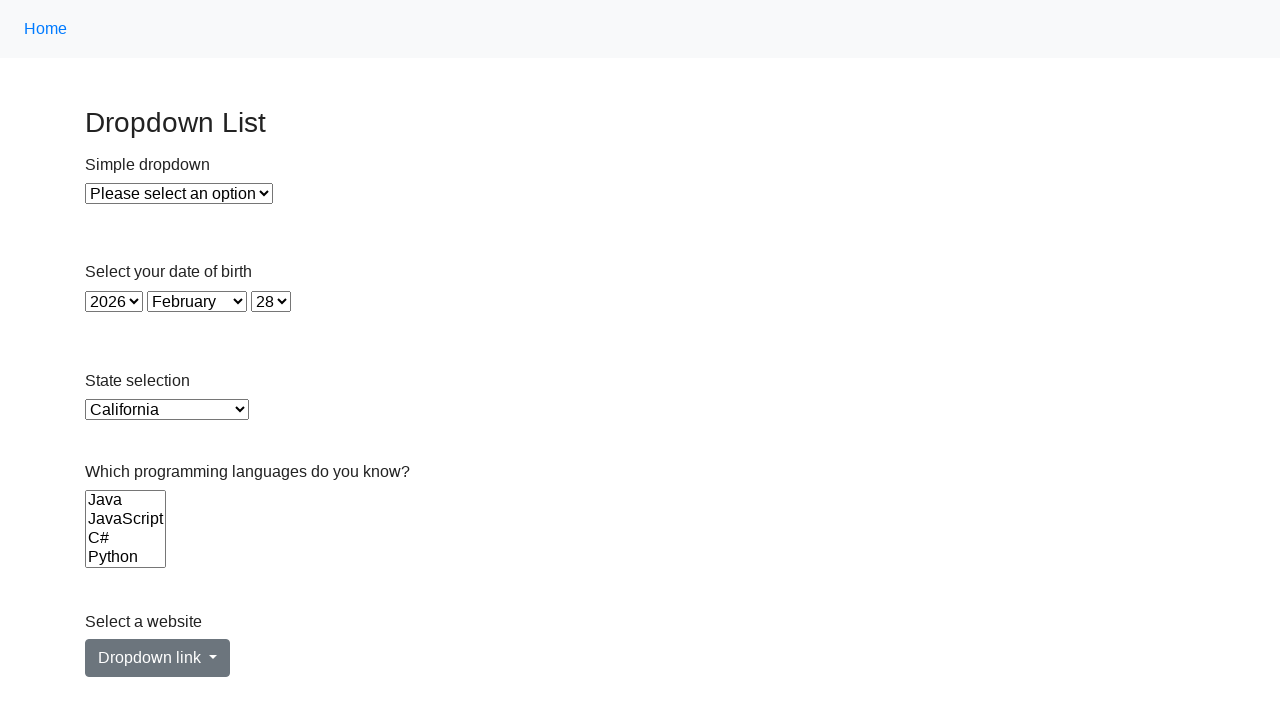

Verified California is the final selected option
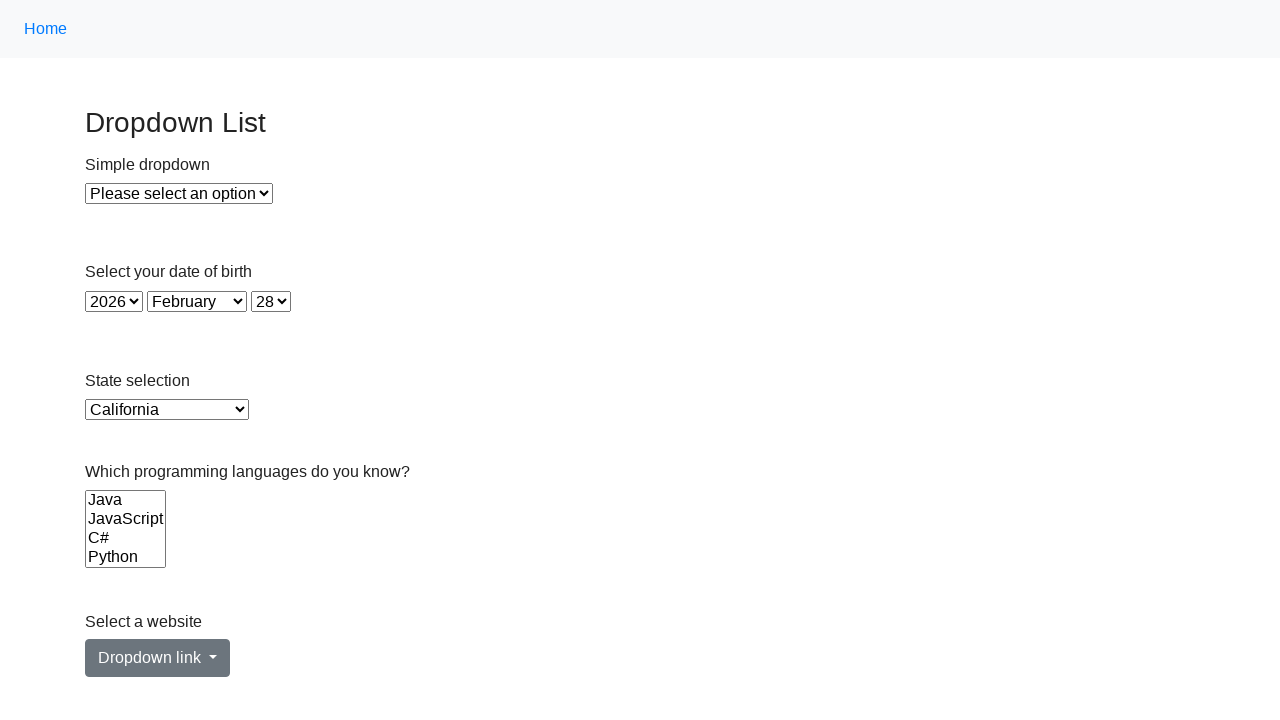

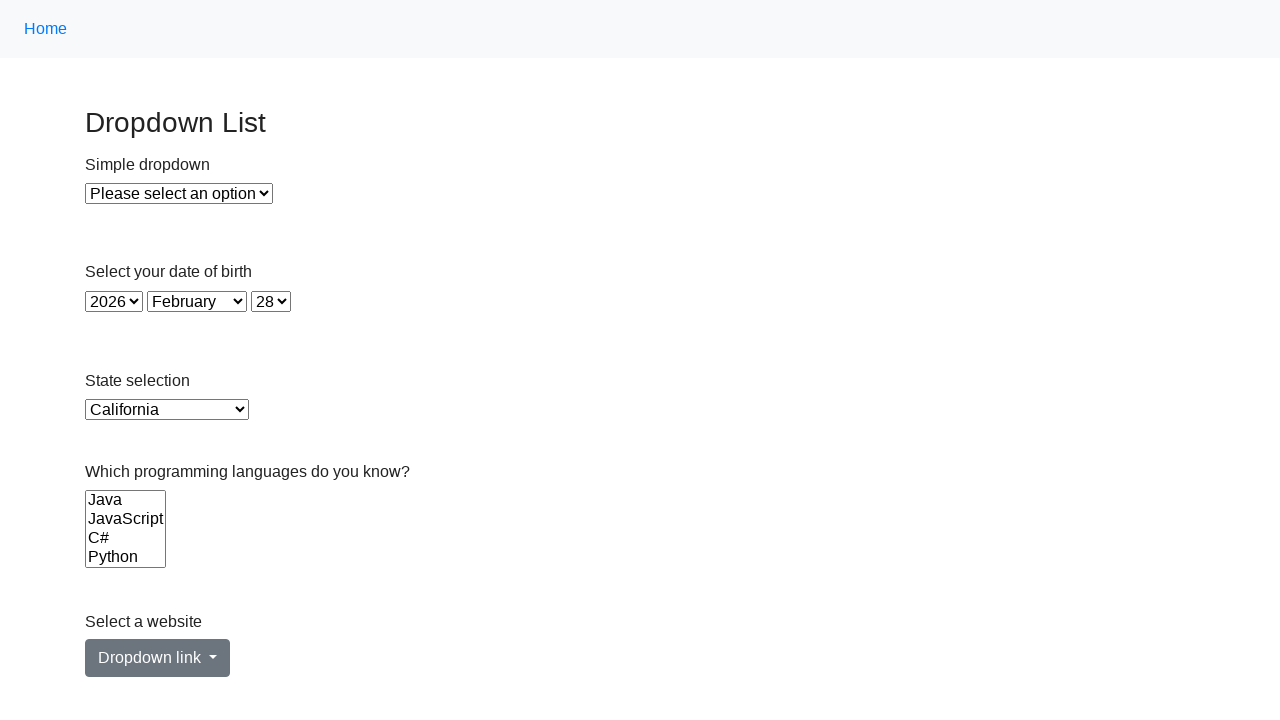